Tests adding todo items by creating two todos and verifying they appear in the list

Starting URL: https://demo.playwright.dev/todomvc

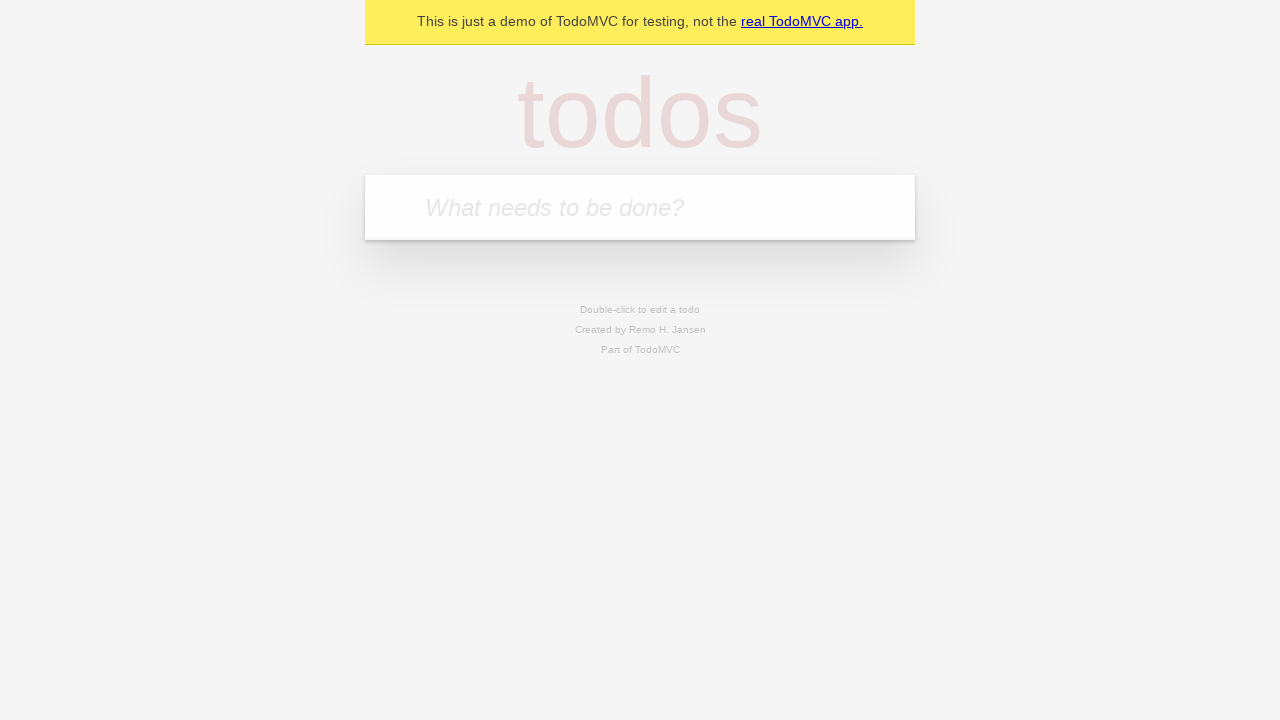

Located the todo input field
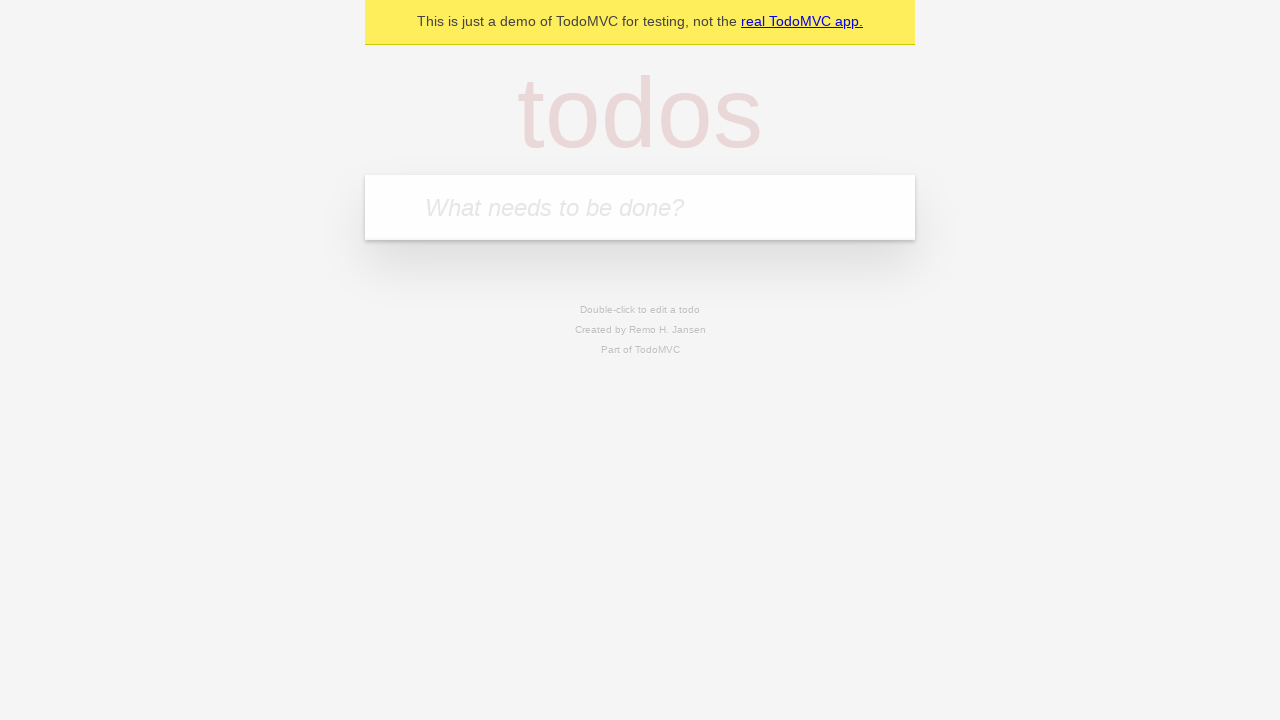

Filled first todo with 'buy some cheese' on internal:attr=[placeholder="What needs to be done?"i]
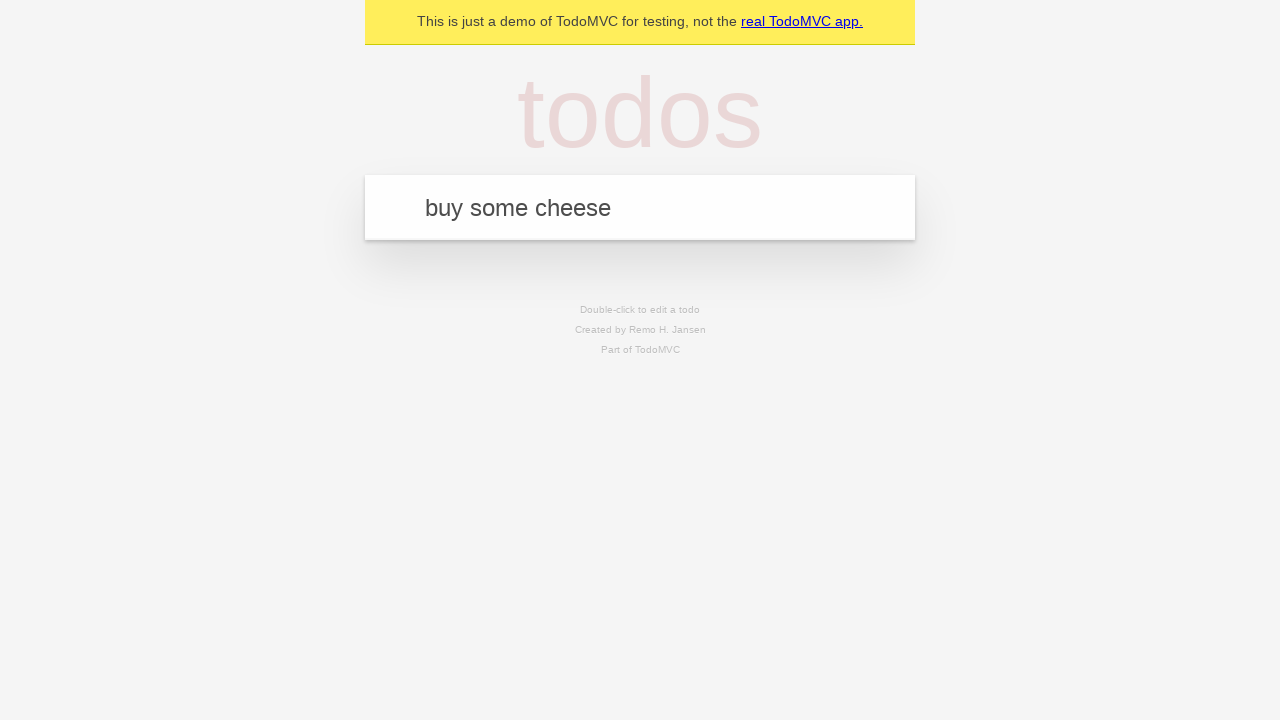

Pressed Enter to create first todo on internal:attr=[placeholder="What needs to be done?"i]
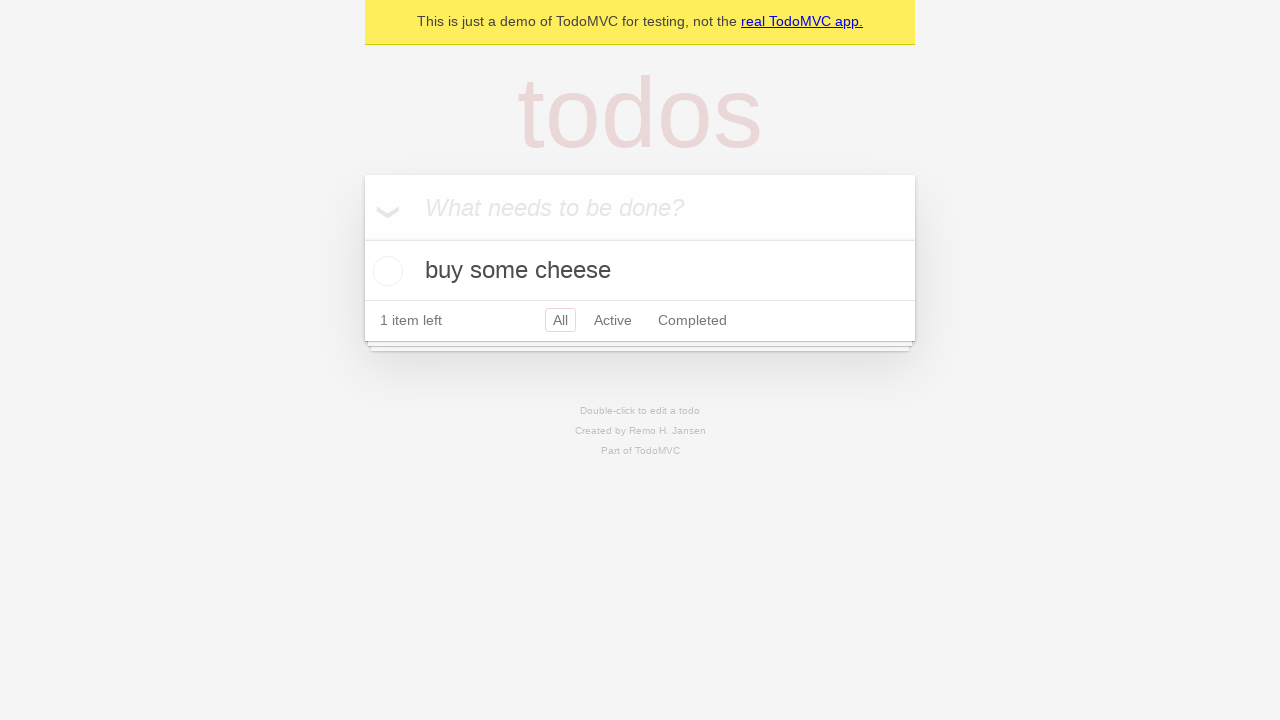

First todo appeared in the list
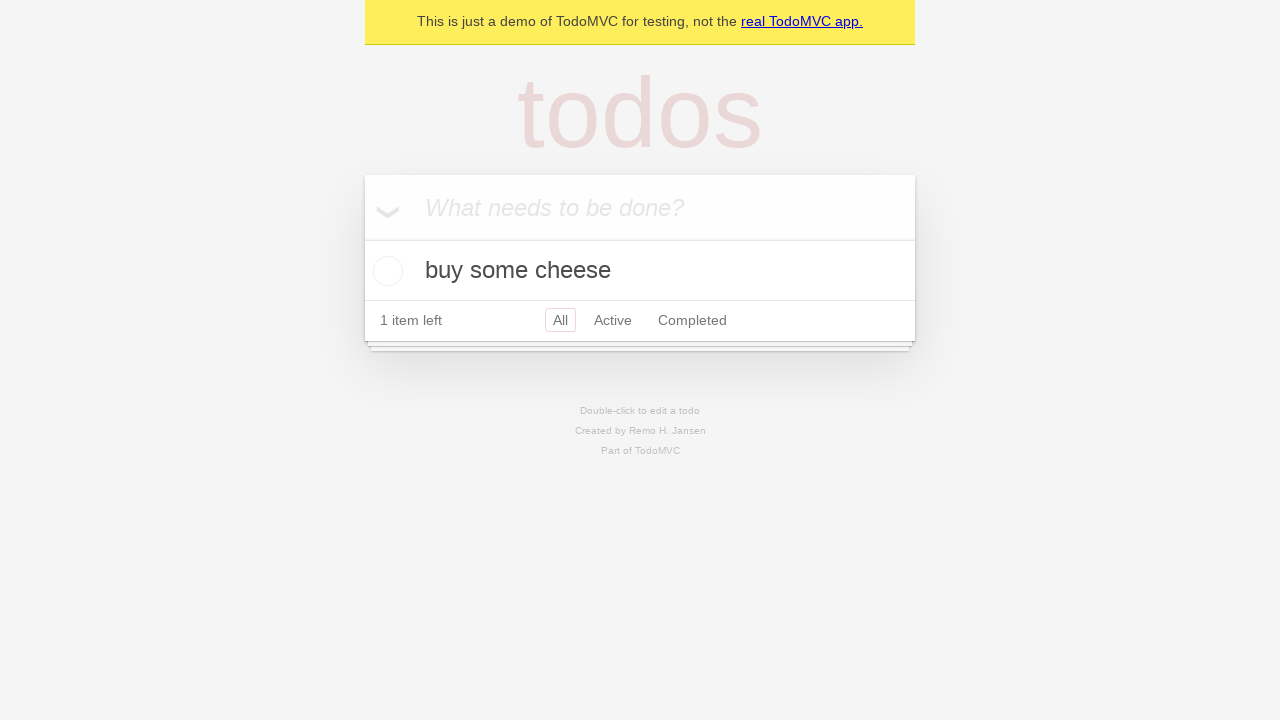

Filled second todo with 'feed the cat' on internal:attr=[placeholder="What needs to be done?"i]
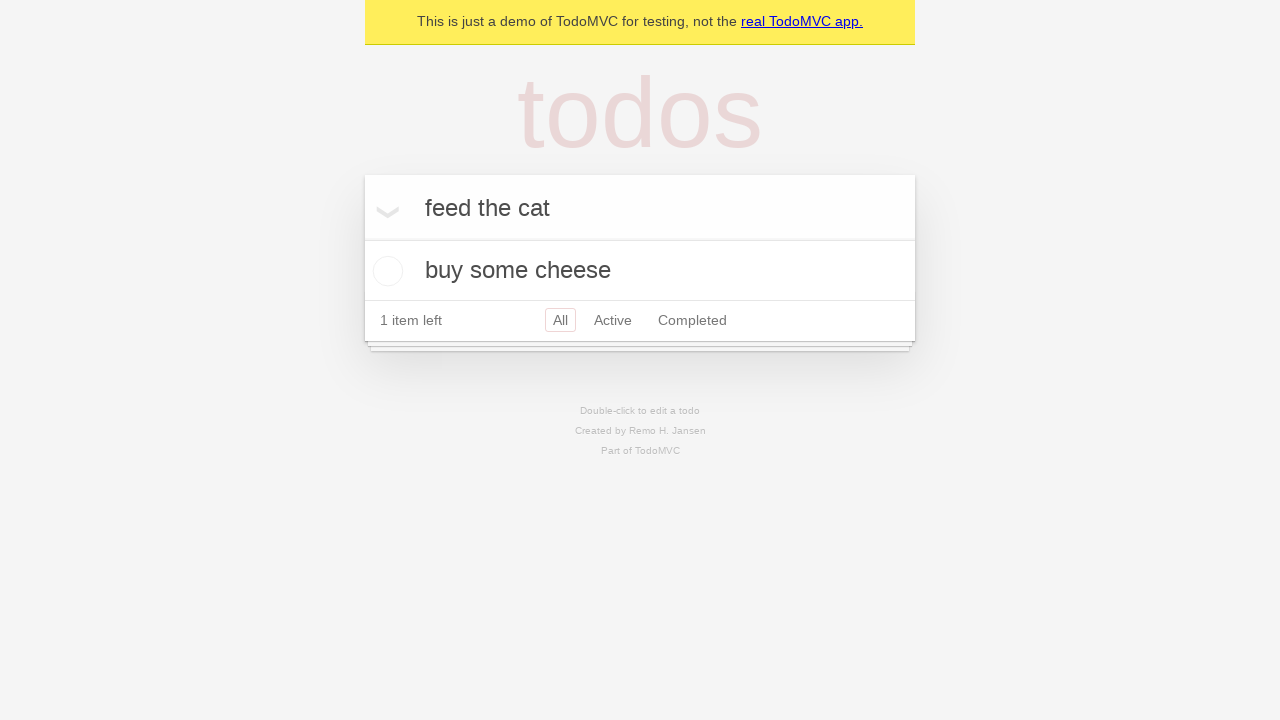

Pressed Enter to create second todo on internal:attr=[placeholder="What needs to be done?"i]
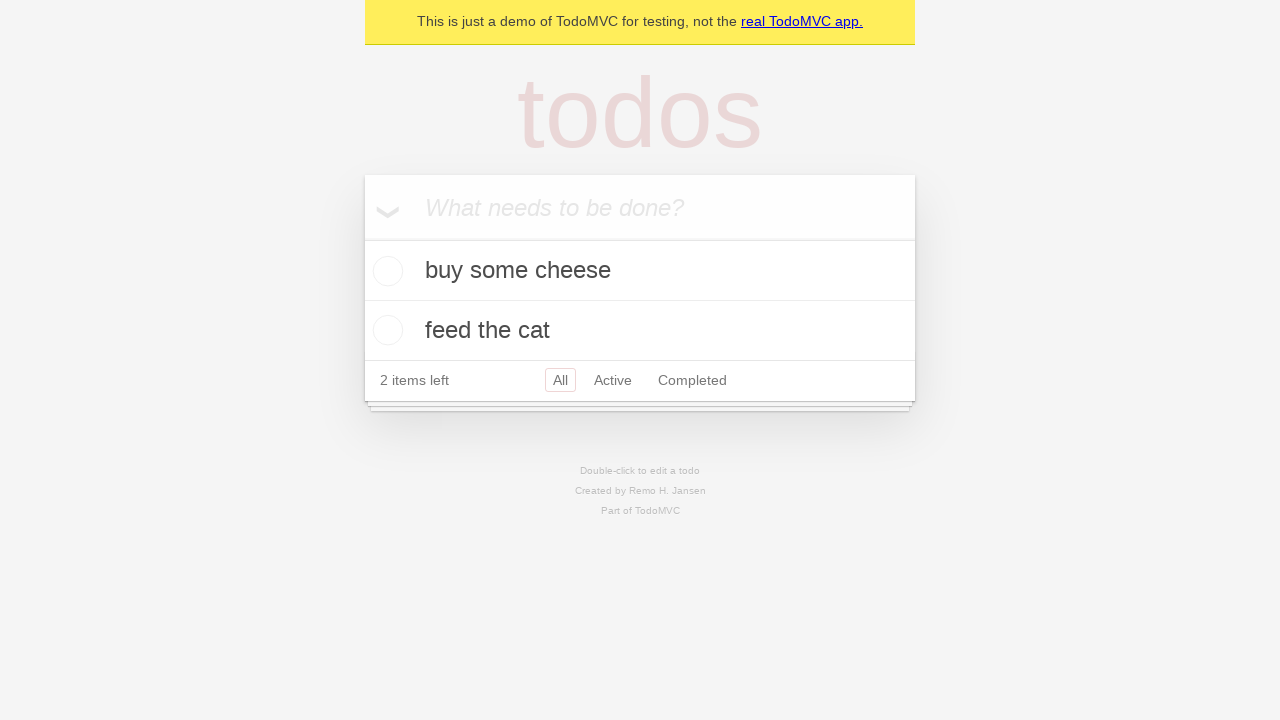

Both todo items are visible in the list
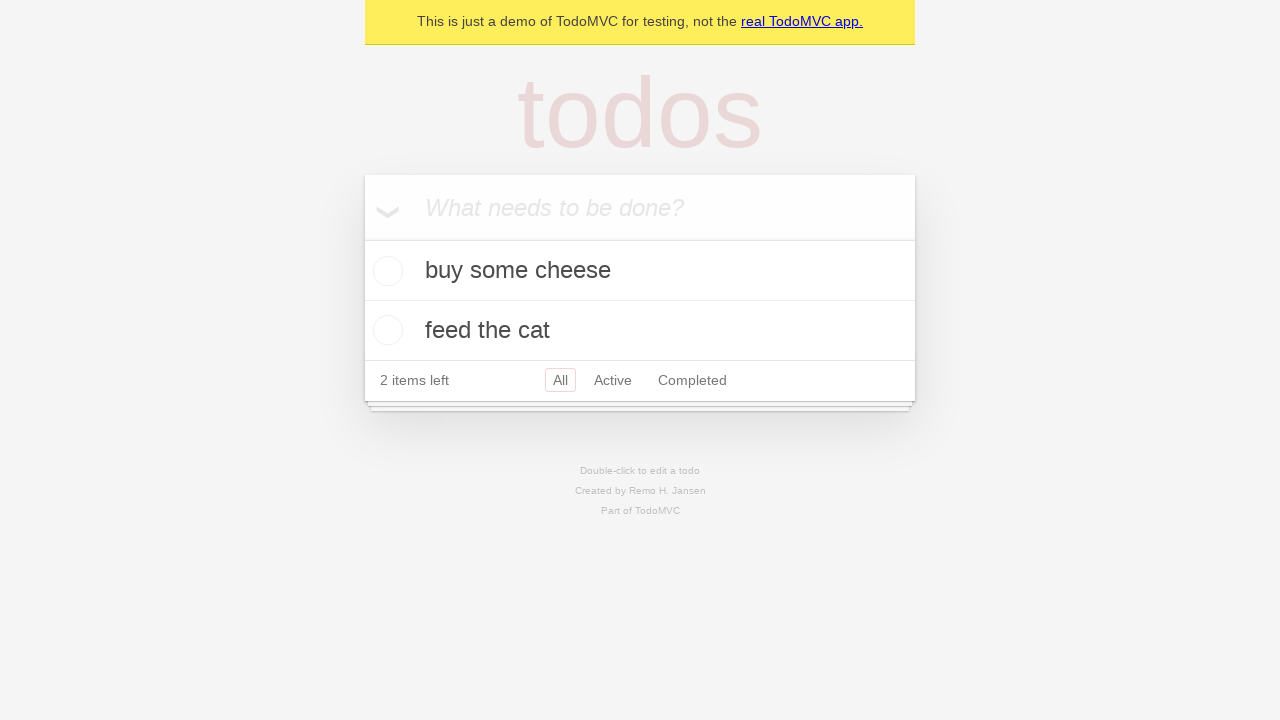

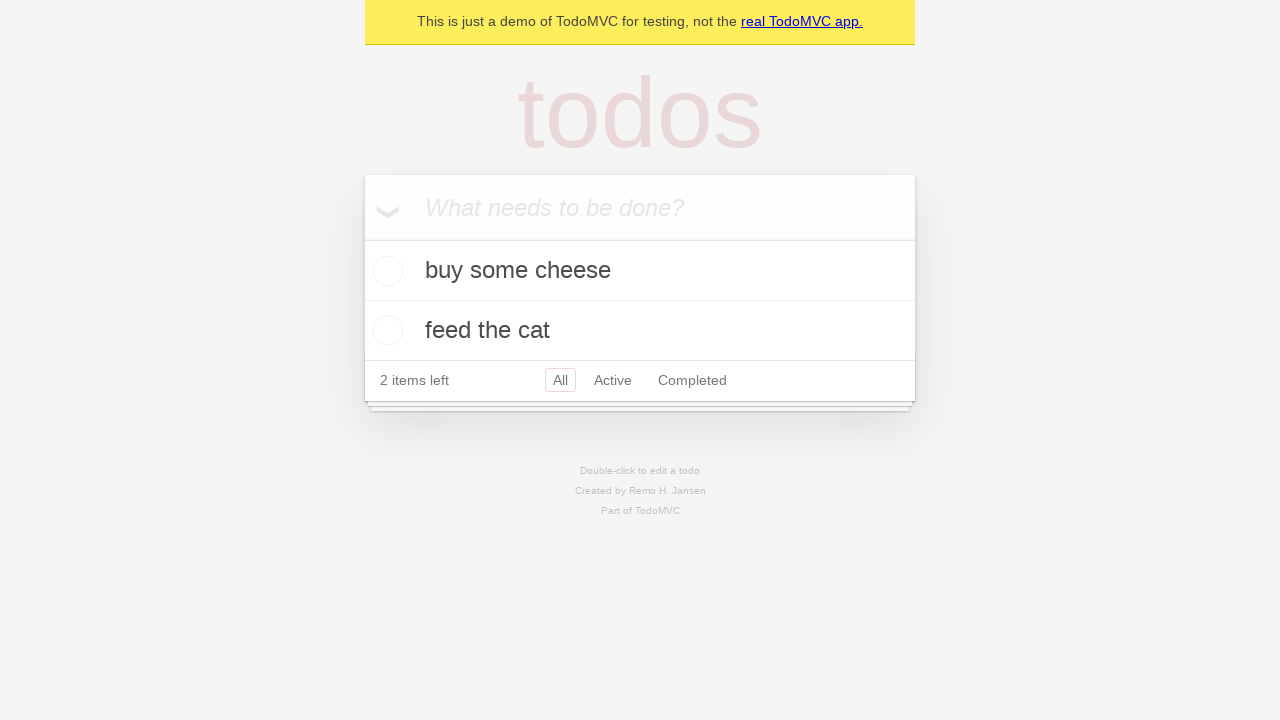